Tests registration form validation when confirmation email does not match the original email

Starting URL: https://alada.vn/tai-khoan/dang-ky.html

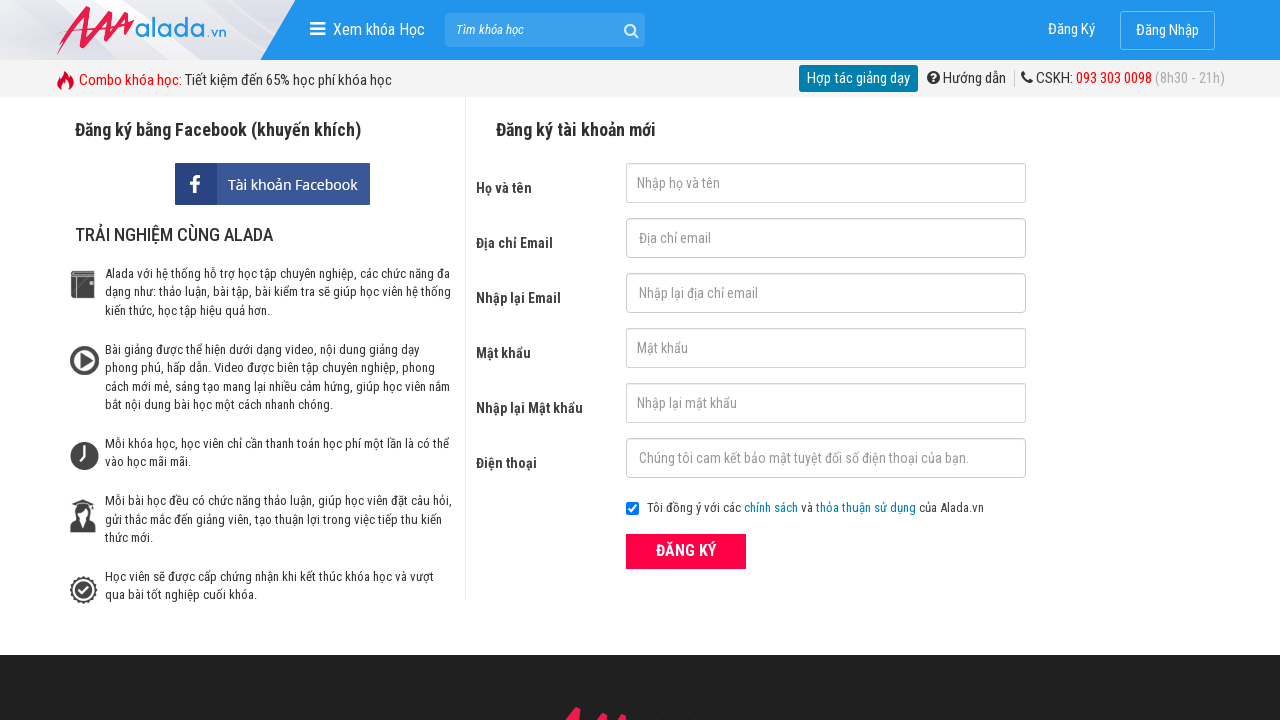

Filled first name field with 'John Wick' on #txtFirstname
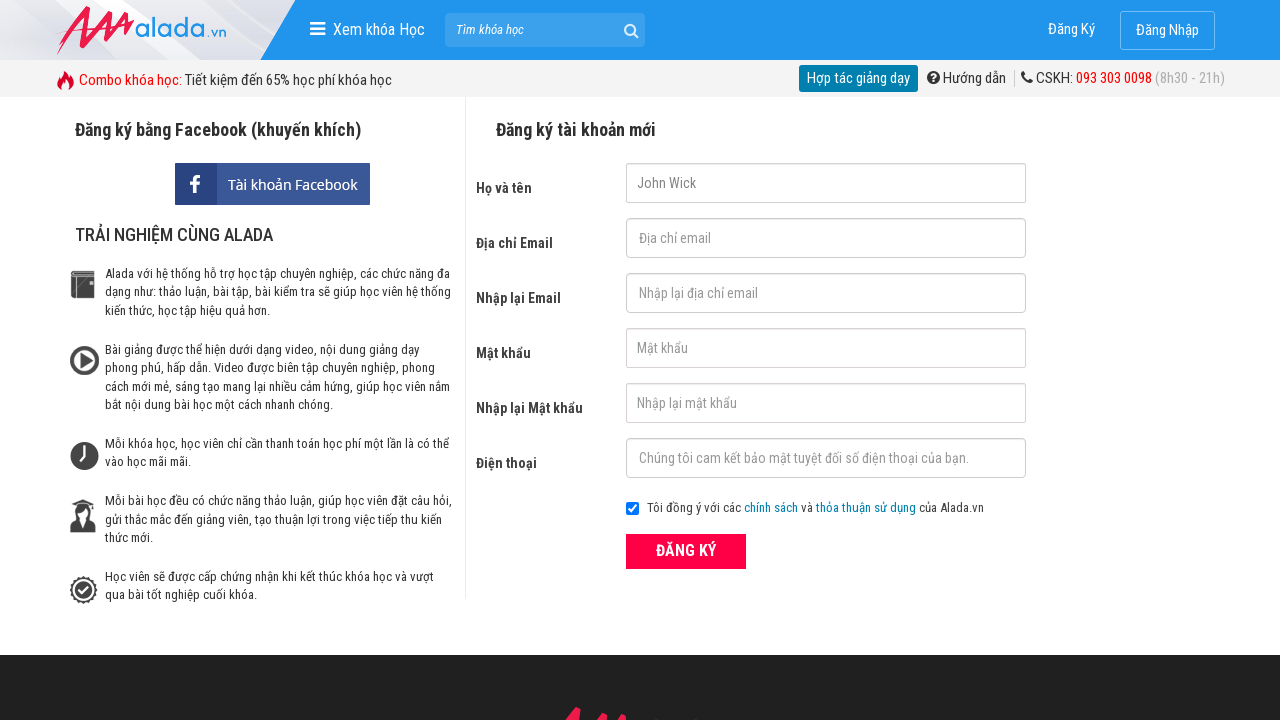

Filled email field with 'John@wick.com' on #txtEmail
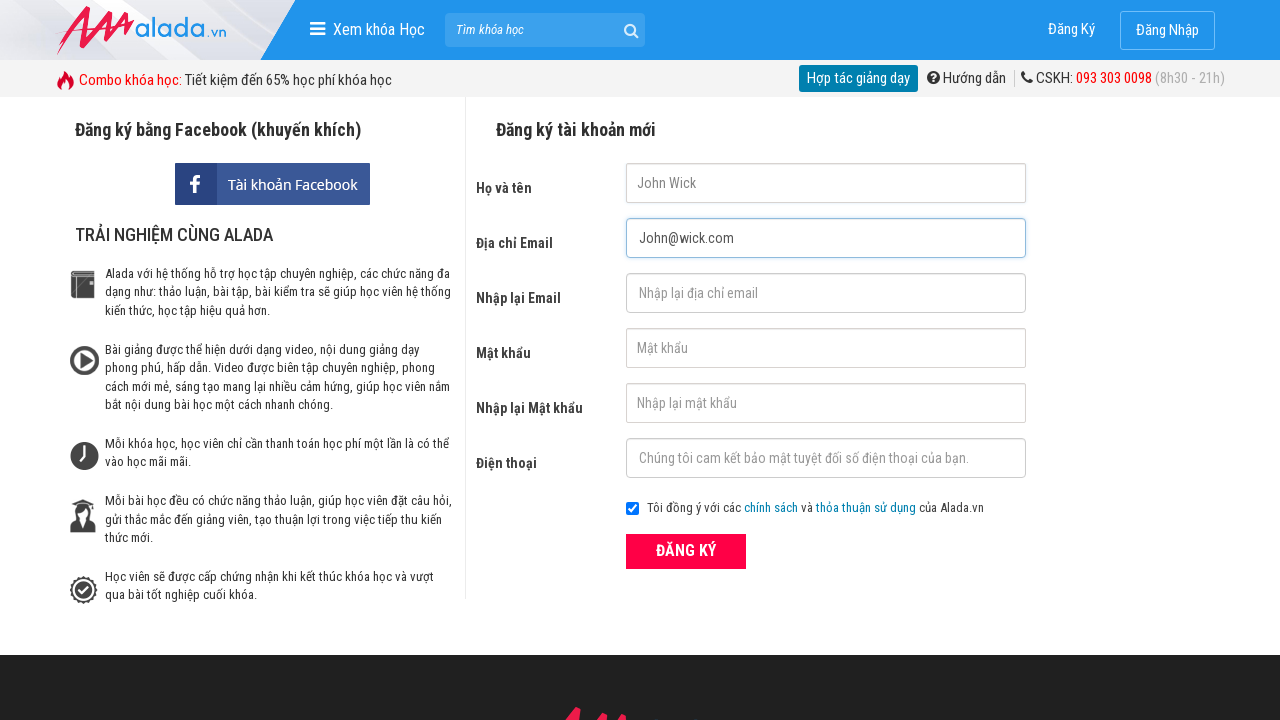

Filled confirmation email field with mismatched email 'John@wick.net' on #txtCEmail
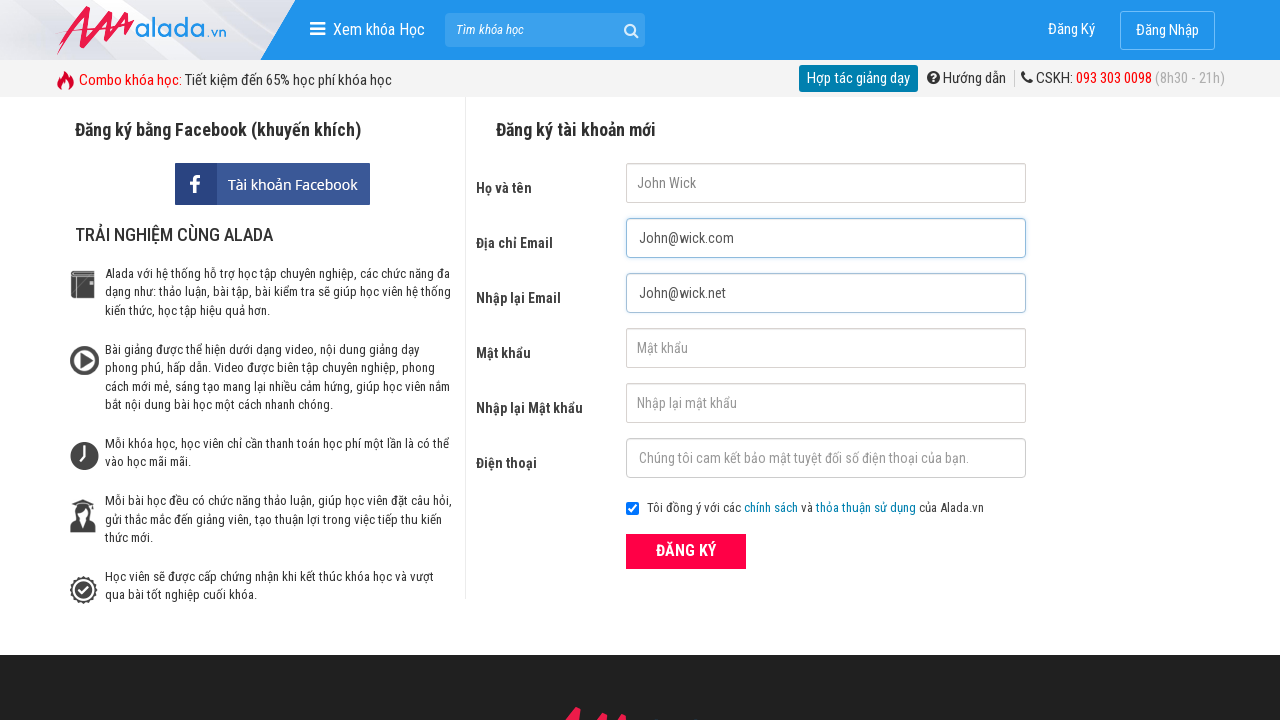

Filled password field with '394394' on #txtPassword
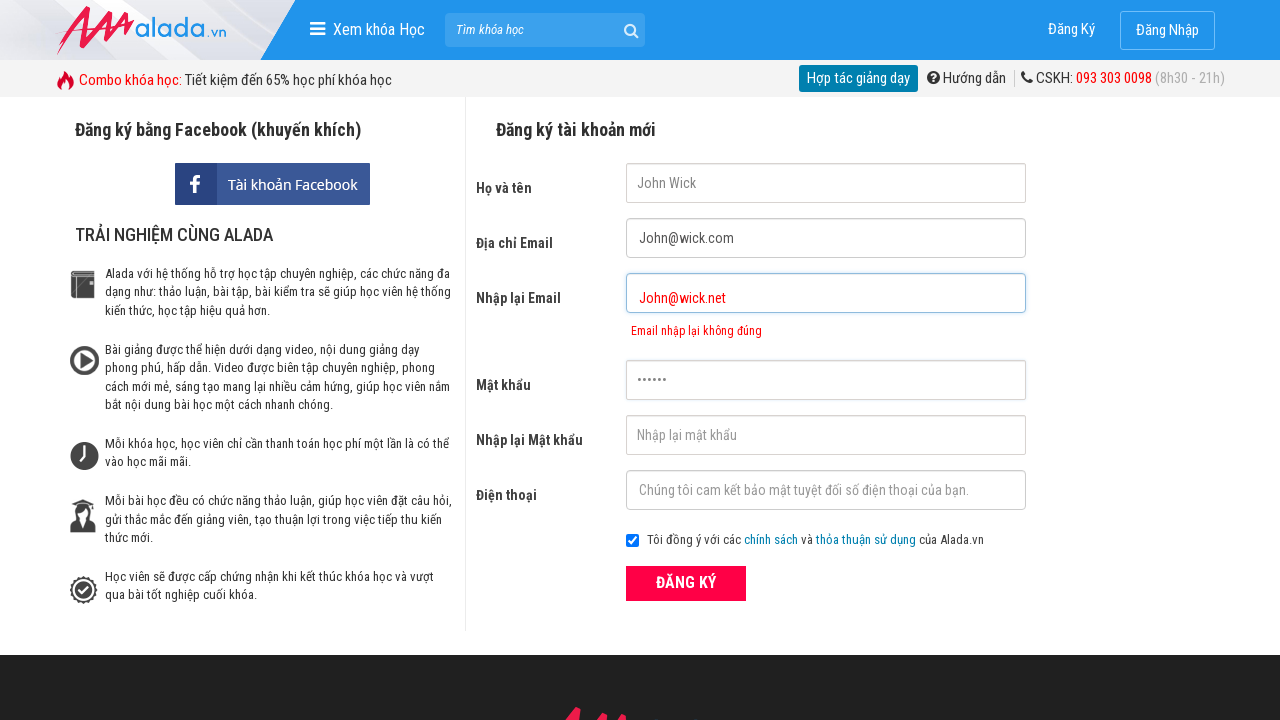

Filled confirmation password field with '394394' on #txtCPassword
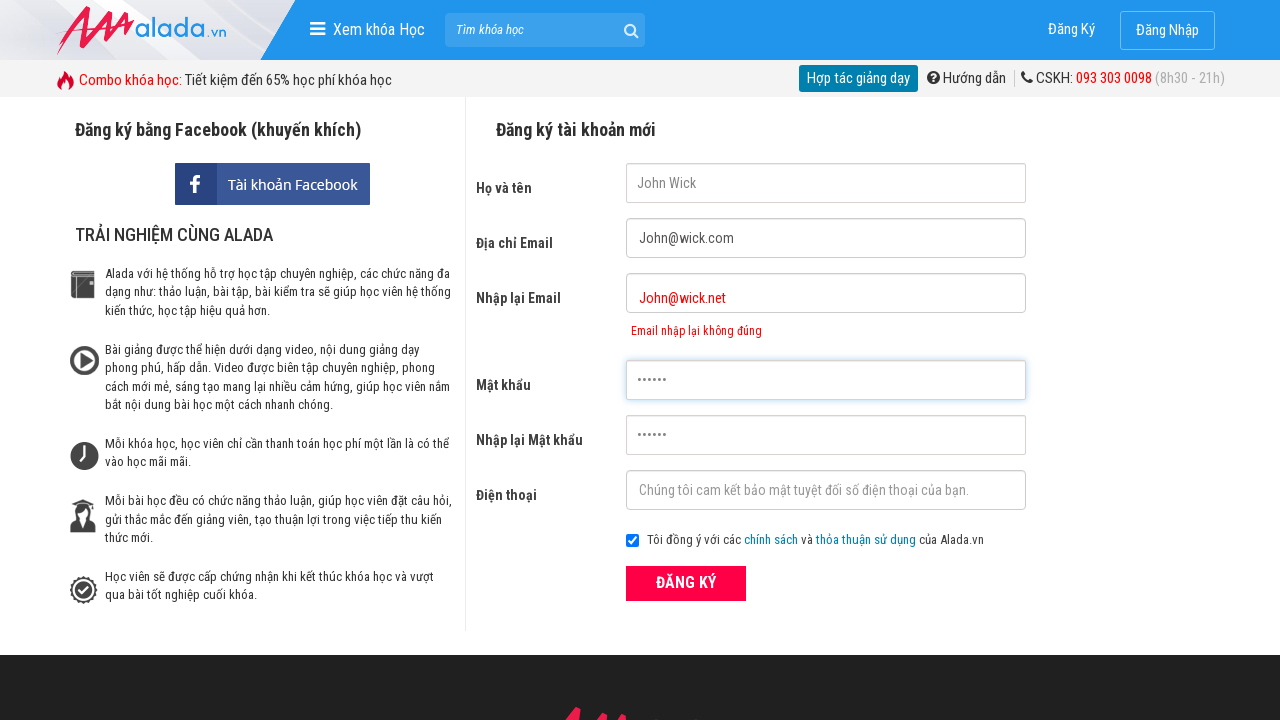

Filled phone field with '09484588485' on #txtPhone
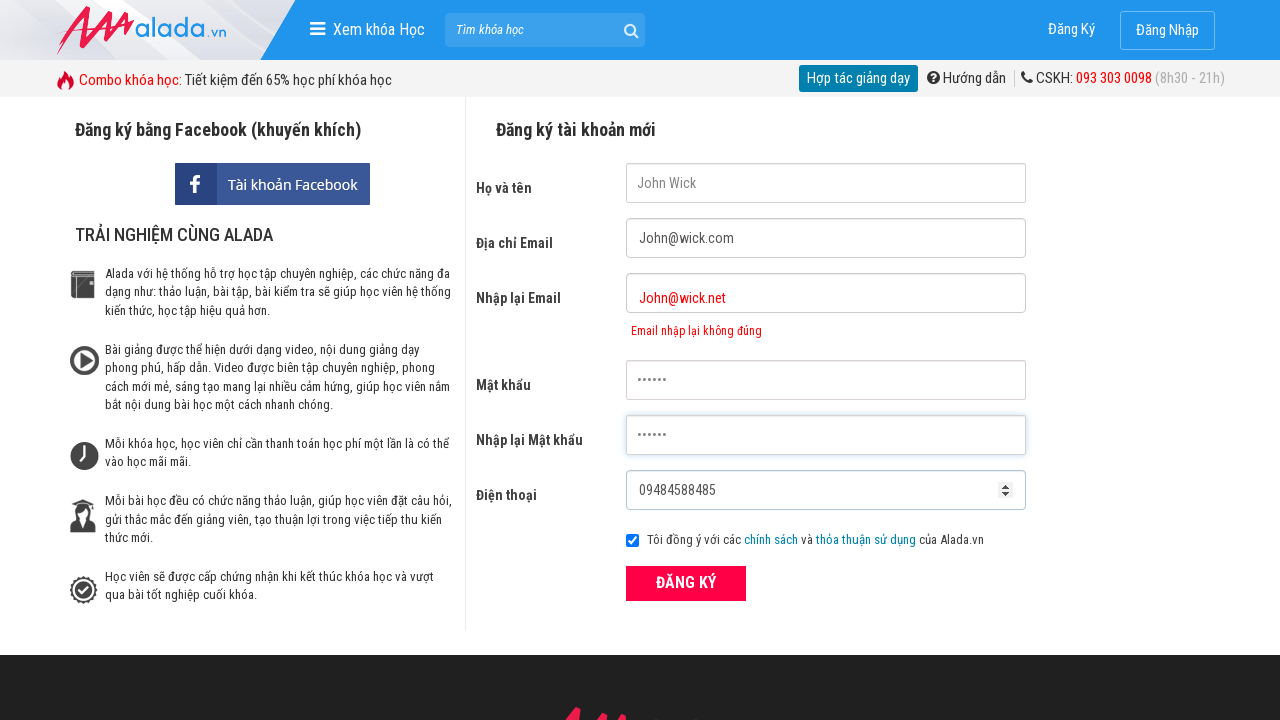

Clicked register button to submit form at (686, 583) on xpath=//form[@id='frmLogin']//button[text()='ĐĂNG KÝ']
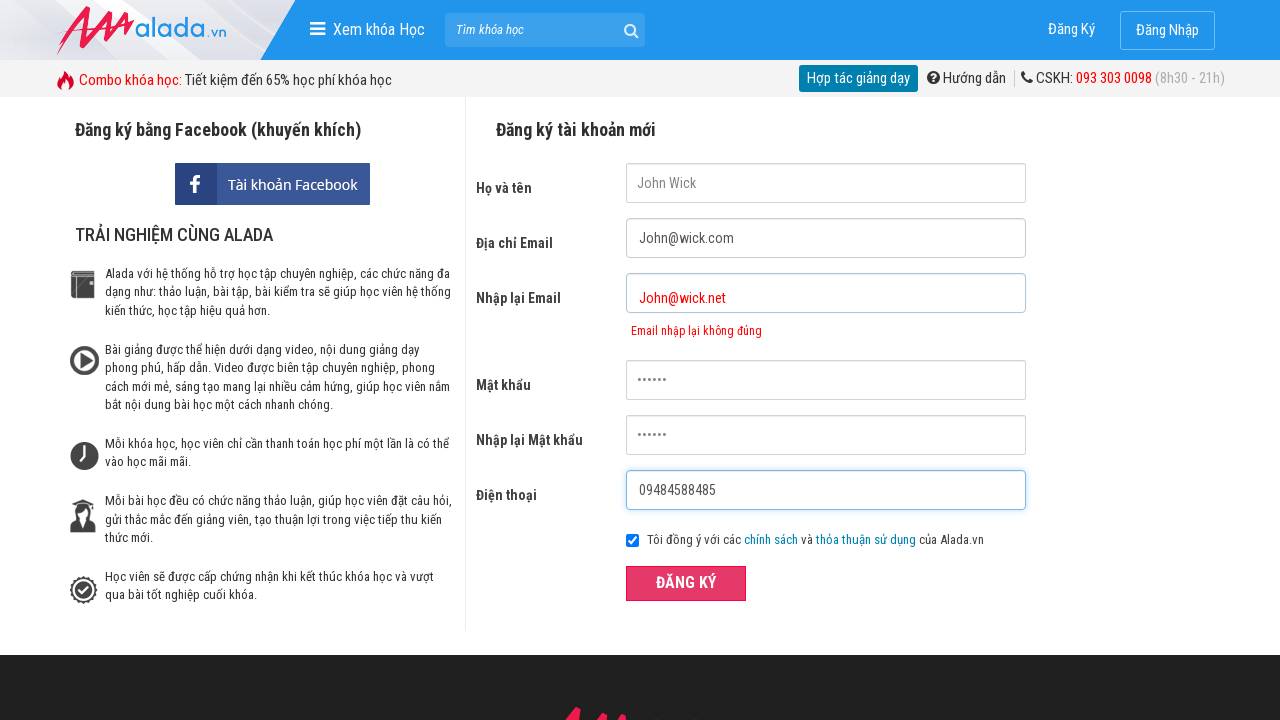

Confirmation email error message appeared validating mismatched emails
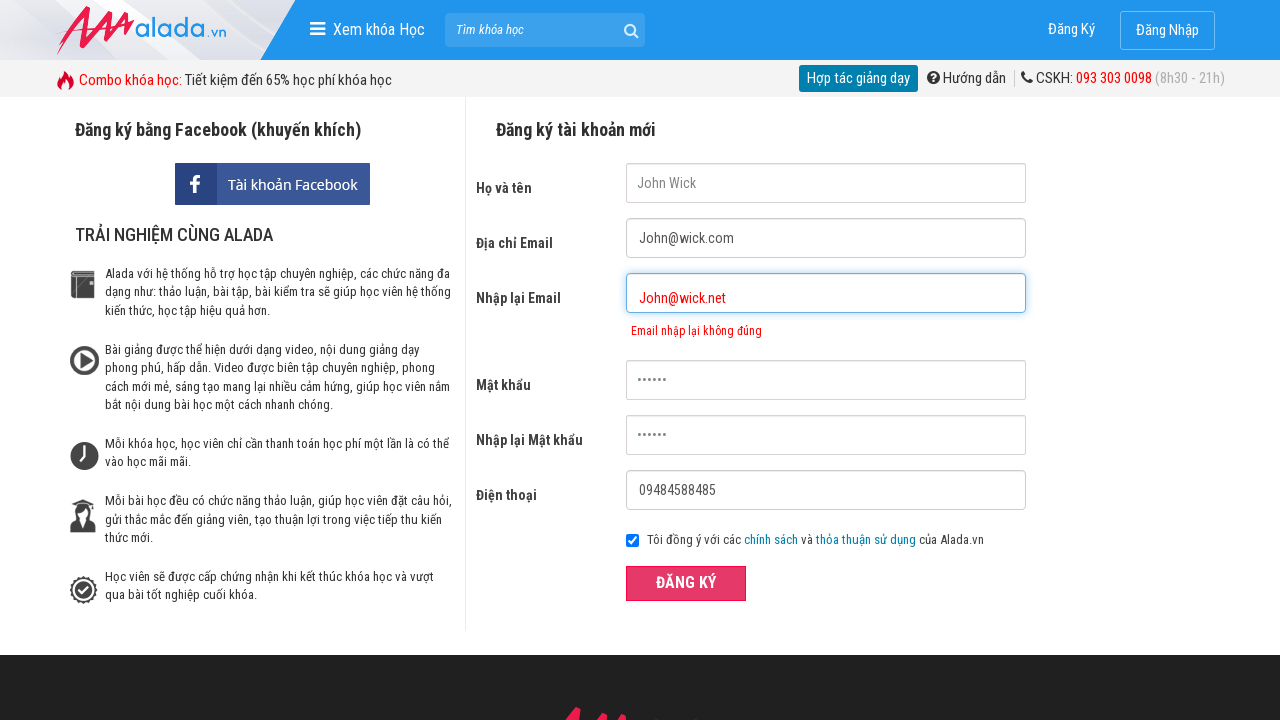

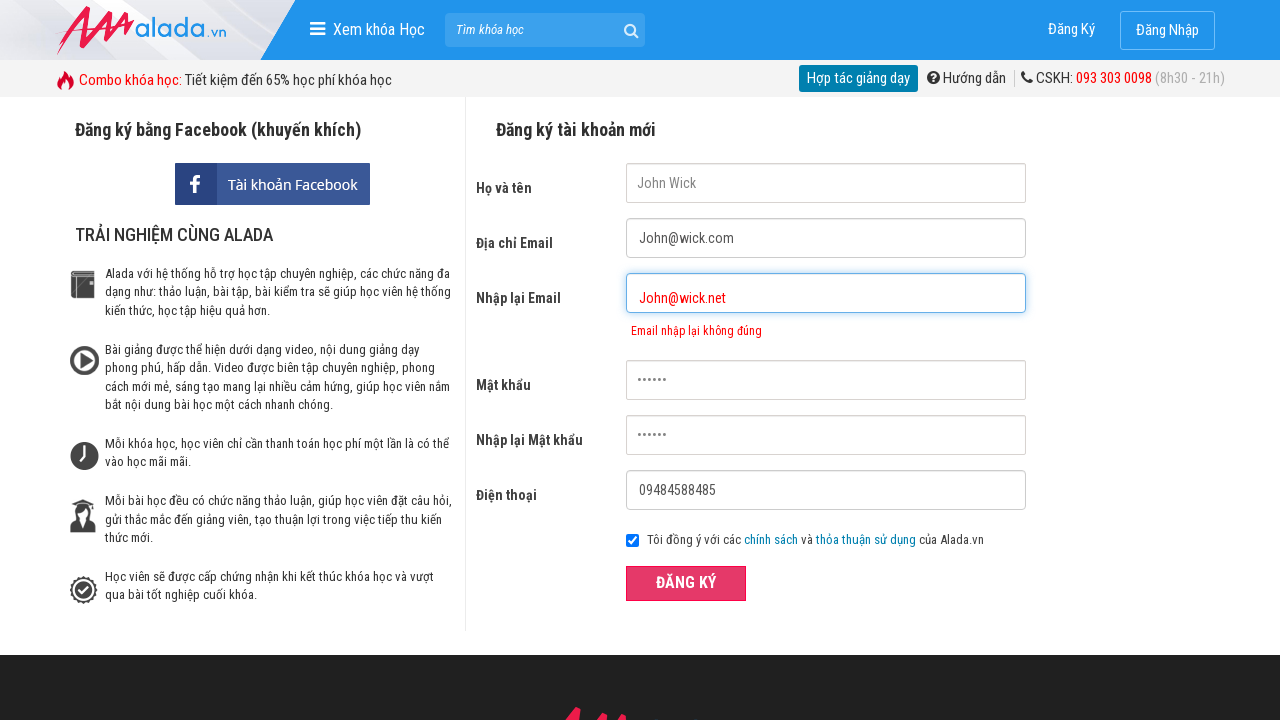